Tests adding a single element by clicking the Add button, then deleting it by clicking the Delete button

Starting URL: https://the-internet.herokuapp.com/add_remove_elements/

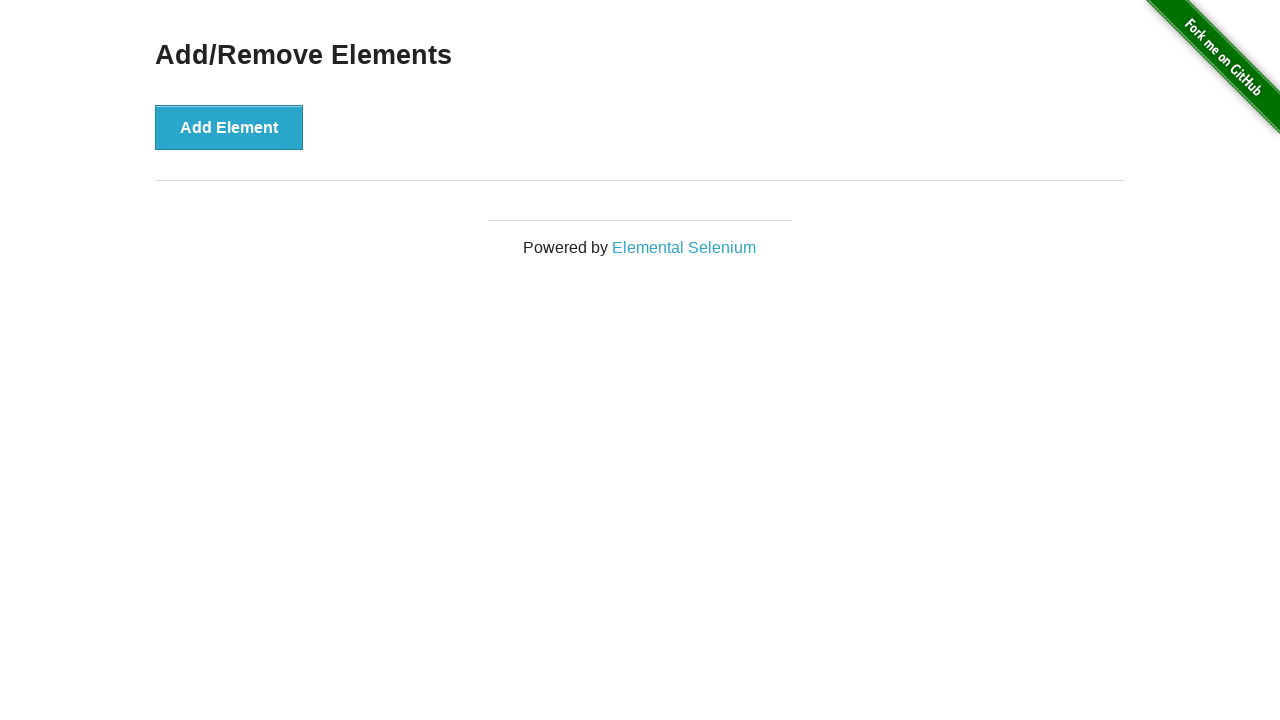

Clicked Add Element button at (229, 127) on button[onclick*="addElement()"]
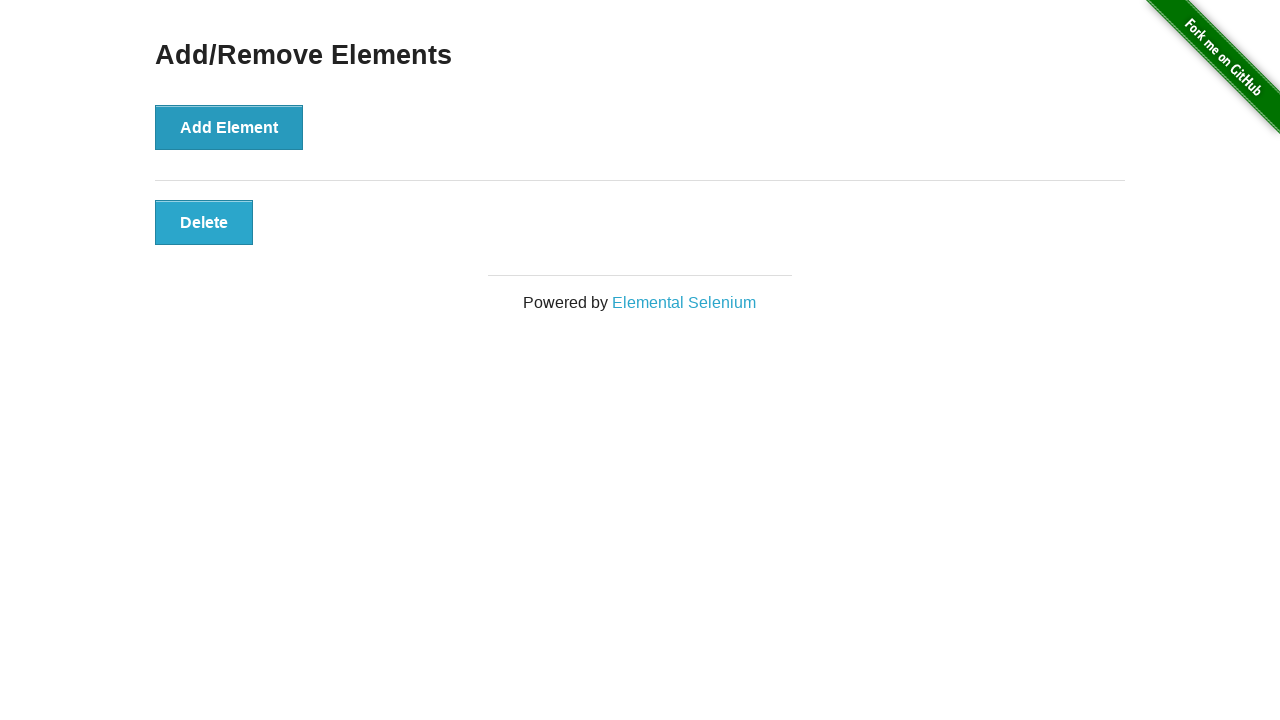

Delete button appeared after adding element
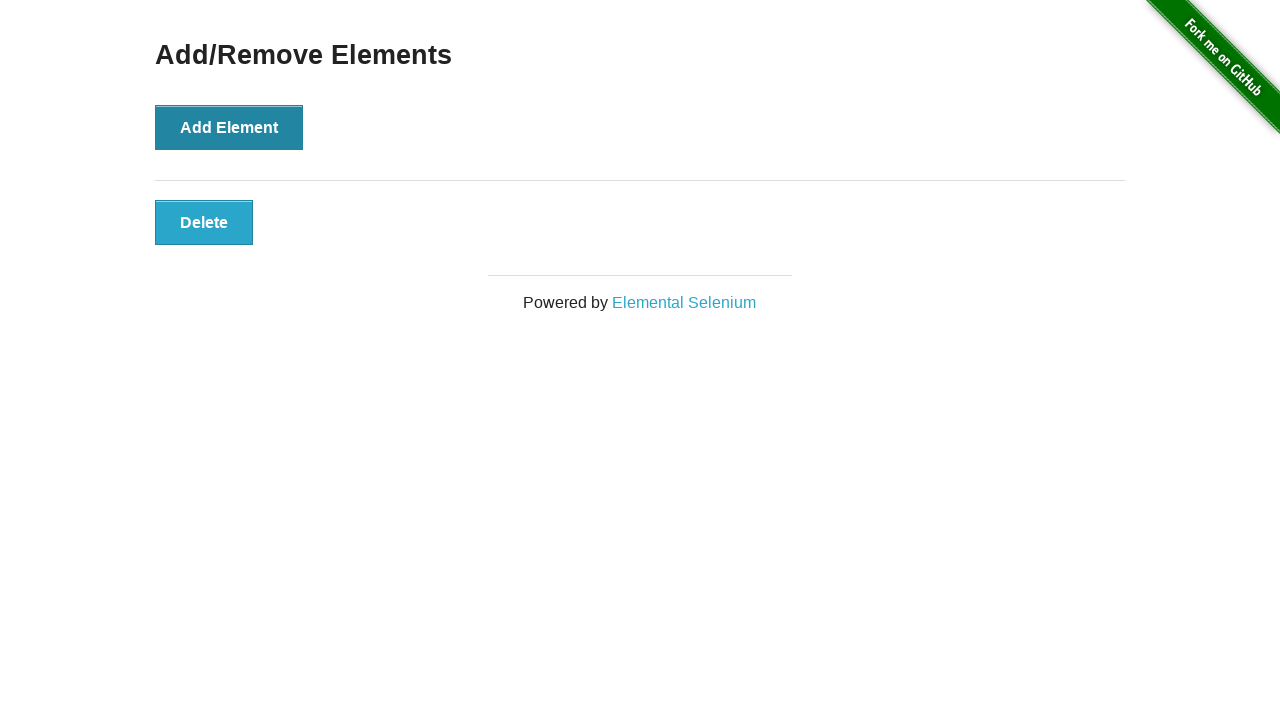

Clicked Delete button to remove element at (204, 222) on button[onclick*="deleteElement()"]
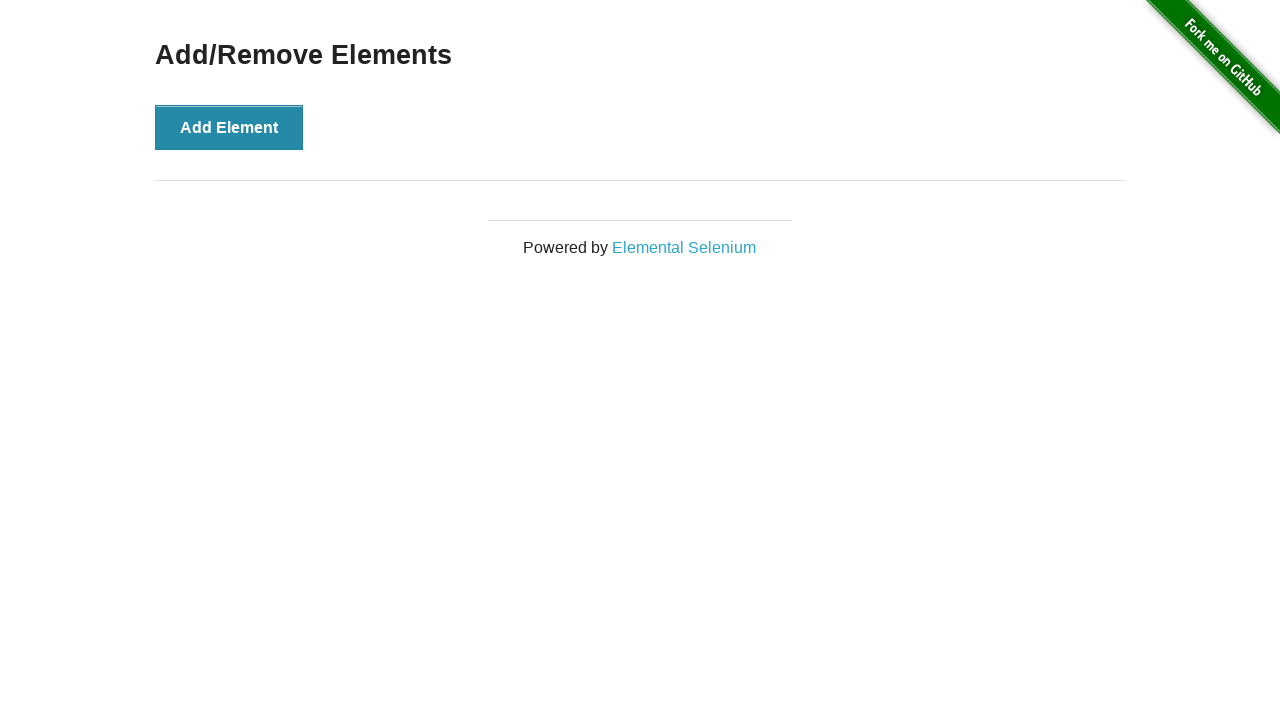

Delete button disappeared after removing element
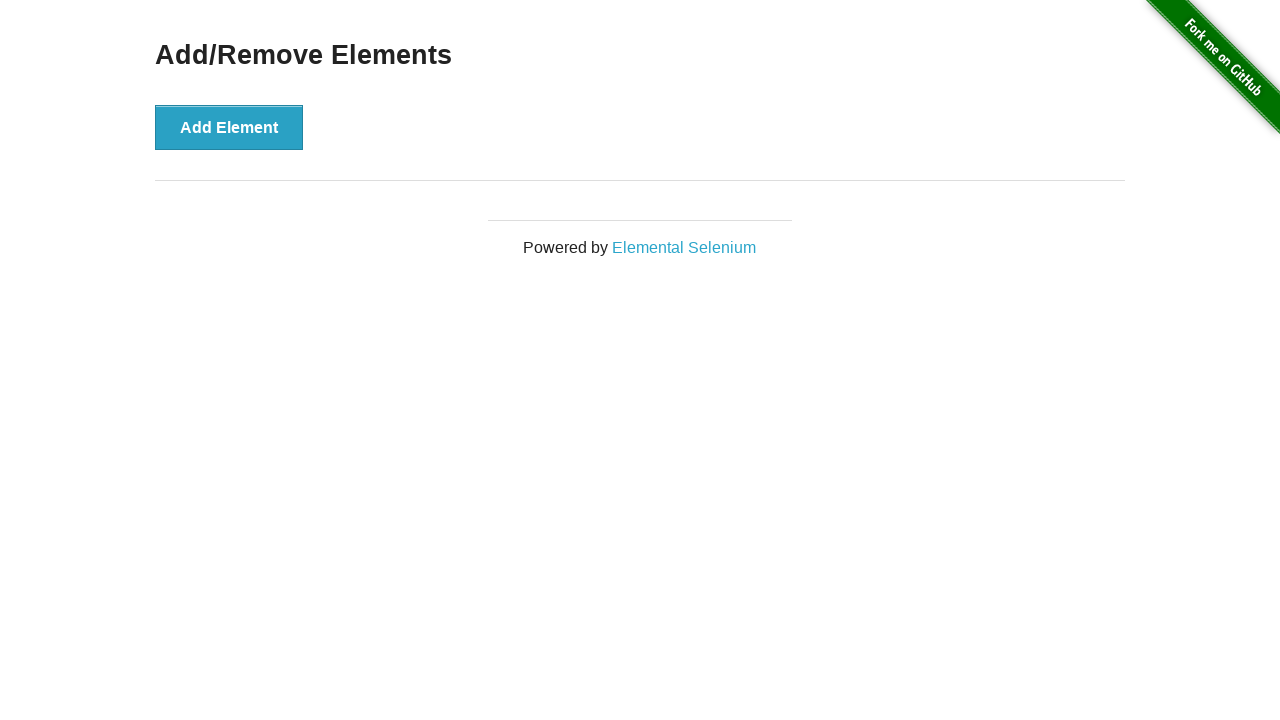

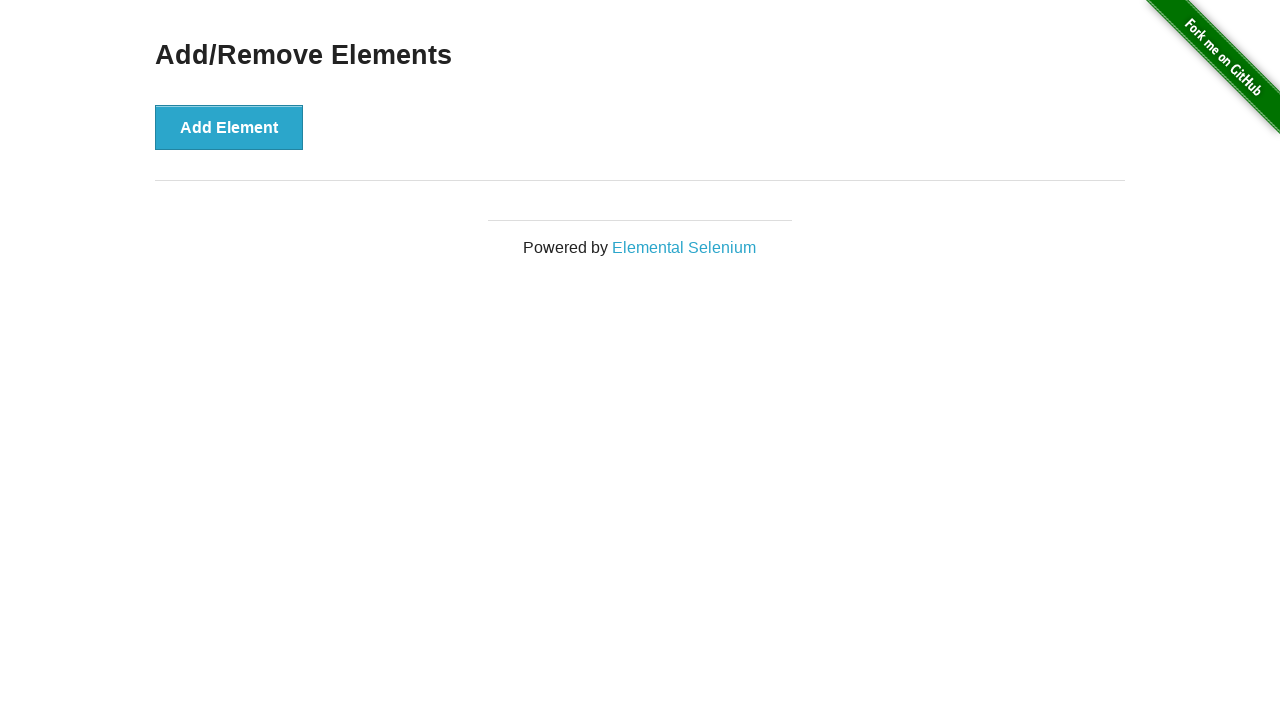